Tests store location selection by choosing pickup option and selecting a specific store location

Starting URL: https://www.shop.netcostmarket.com/

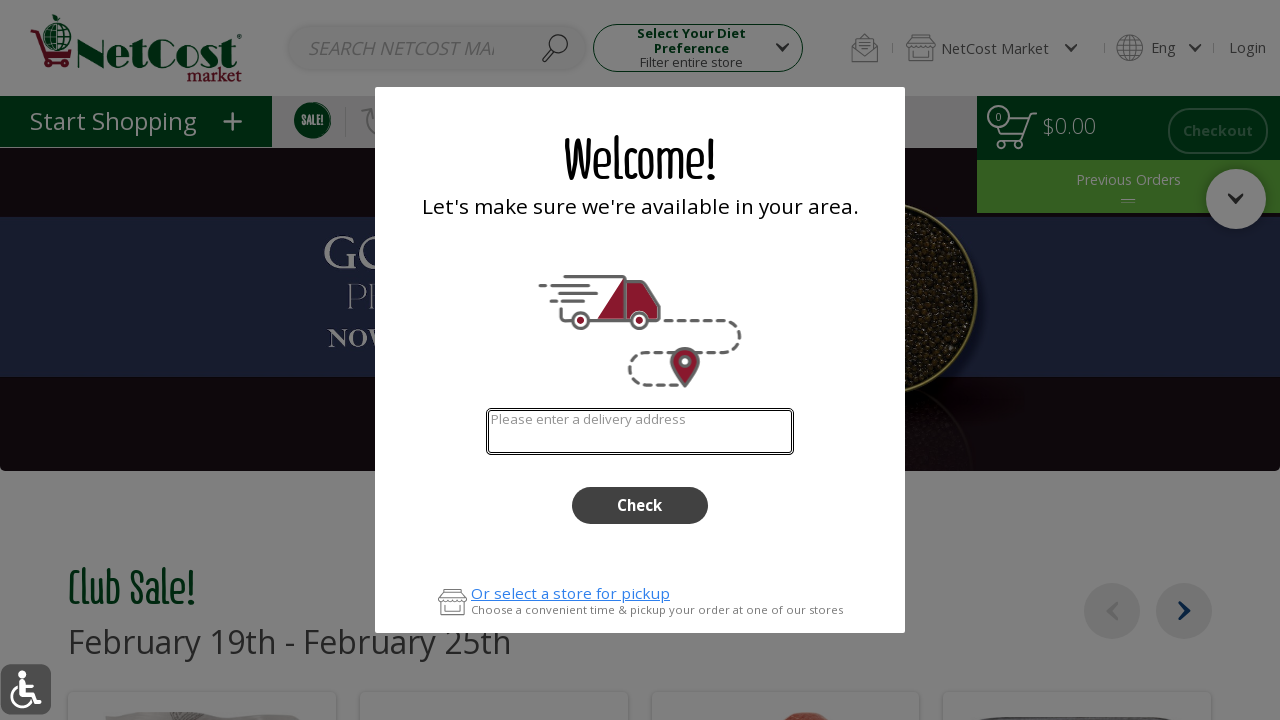

Clicked on pickup option at (657, 593) on a[ng-click='chooseAreaCtrl.filterAreas.pickup();']
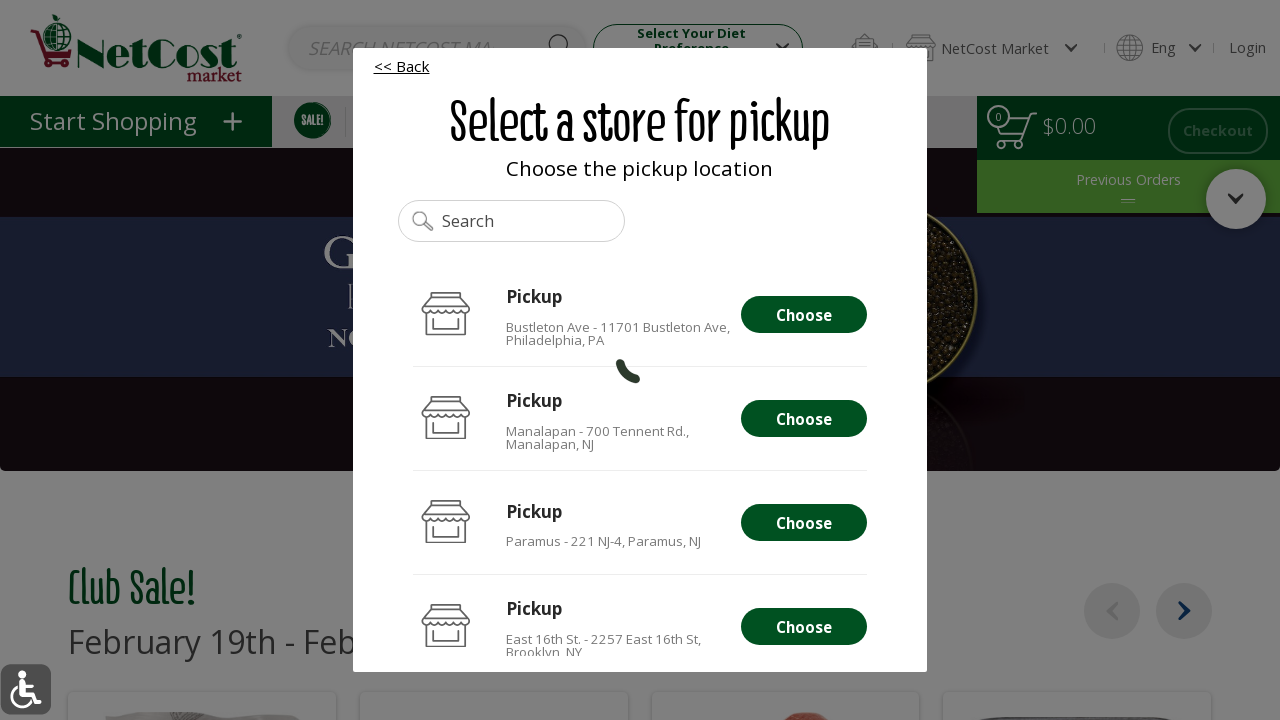

Selected Bustleton Ave store location (11701 Bustleton Ave, Philadelphia, PA) at (804, 315) on button[aria-label='Choose Bustleton Ave - 11701 Bustleton Ave, Philadelphia, PA'
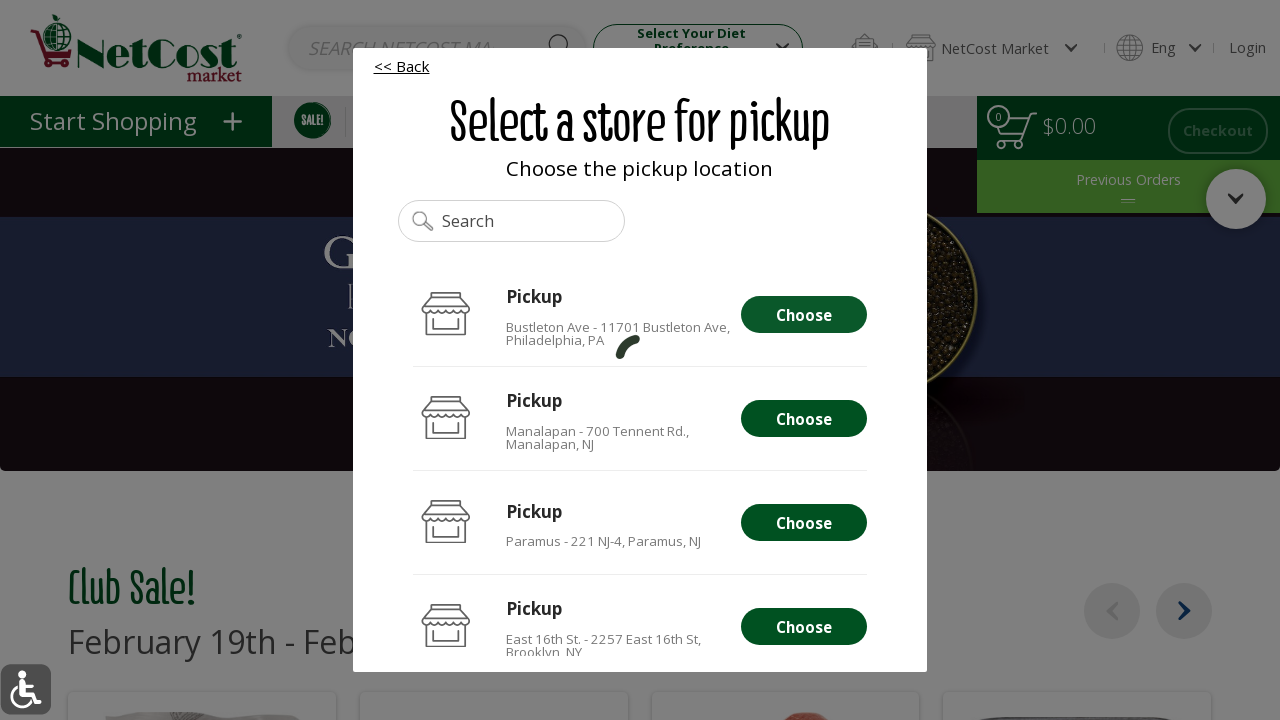

Waited for network to become idle after location selection
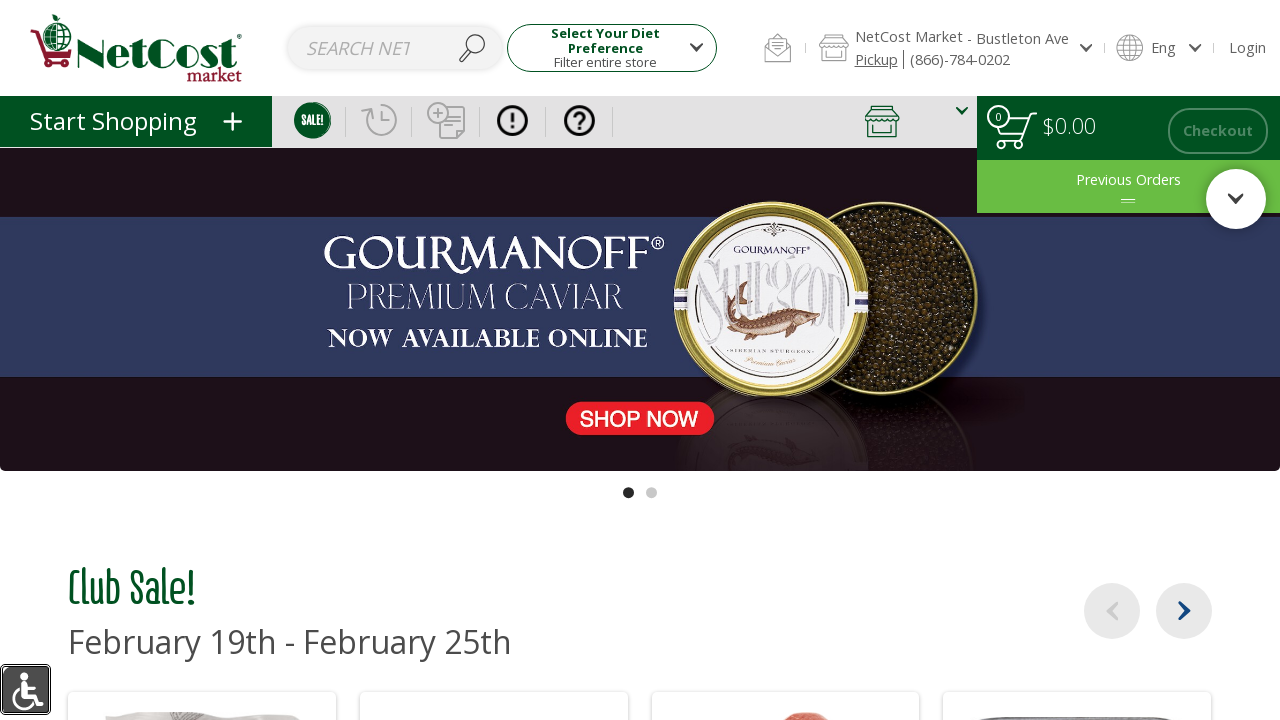

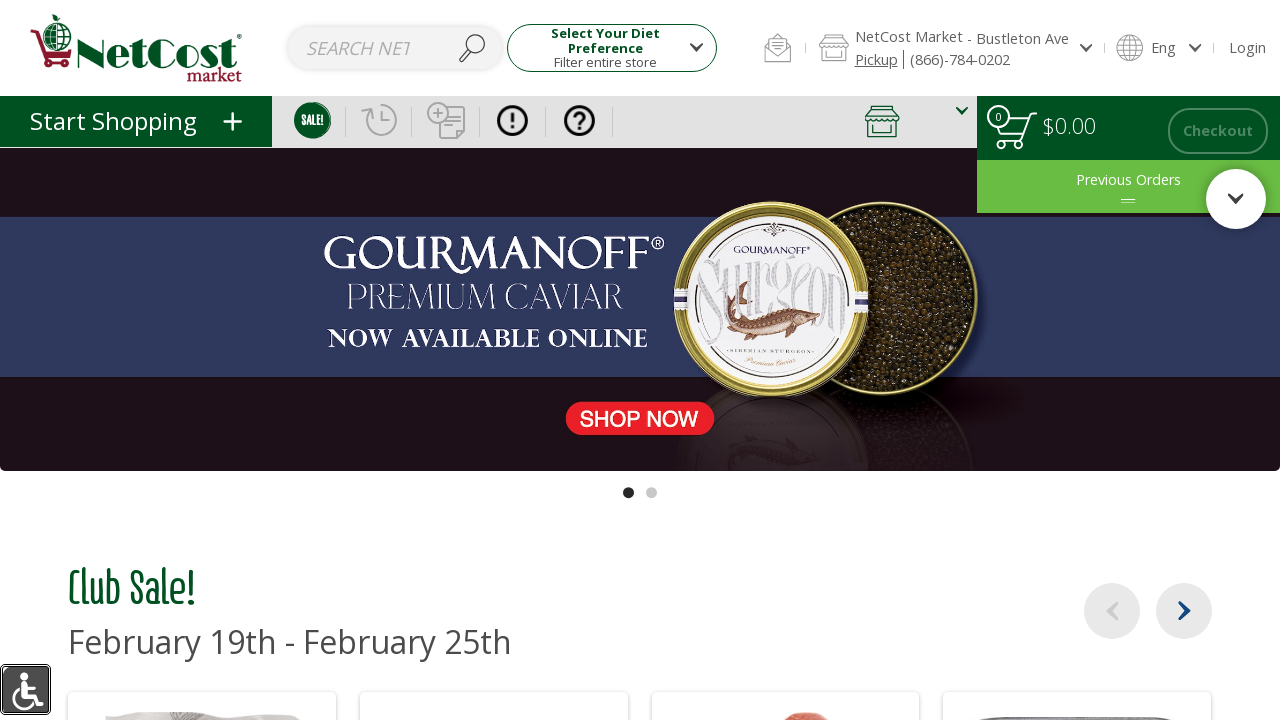